Tests static dropdown interaction on a registration page by selecting day and month values from date of birth dropdown menus

Starting URL: https://www.jeevansathi.com/m0/register/customreg/15?source=SH_Bra_ROC&sh1

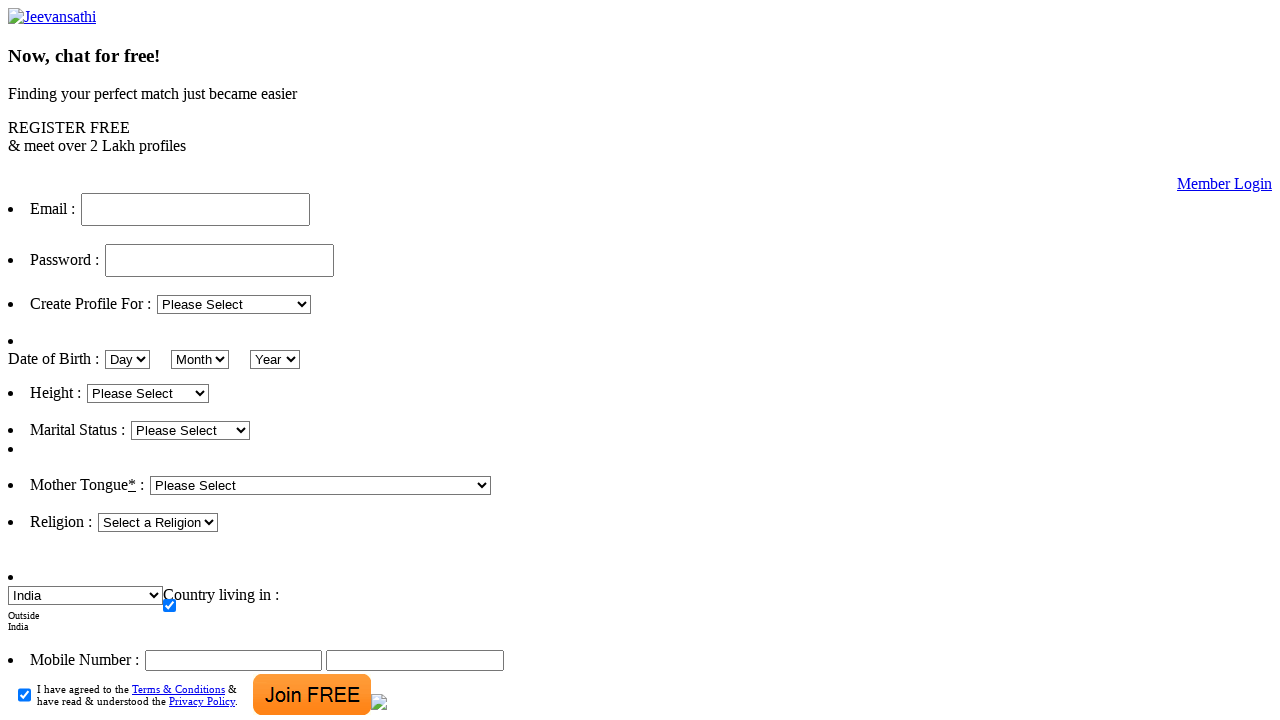

Clicked on the day dropdown in date of birth field at (128, 360) on select#reg_dtofbirth_day
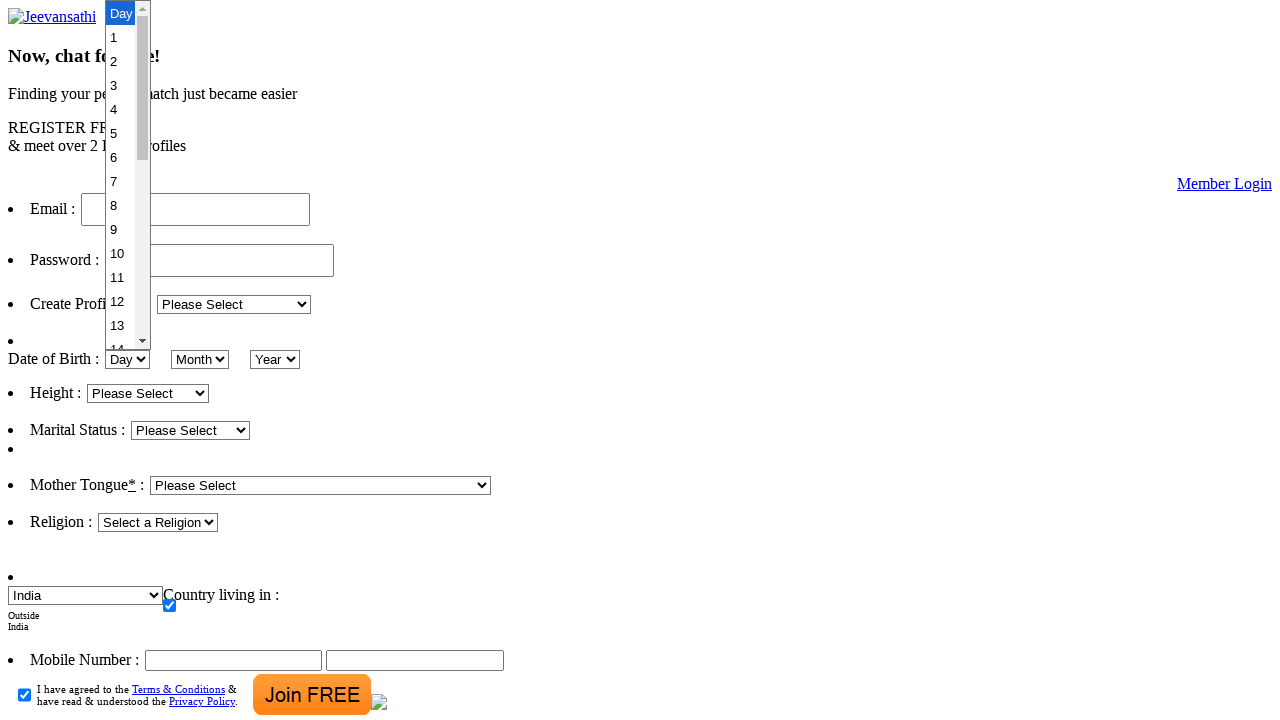

Selected day value '3' from the dropdown on select#reg_dtofbirth_day
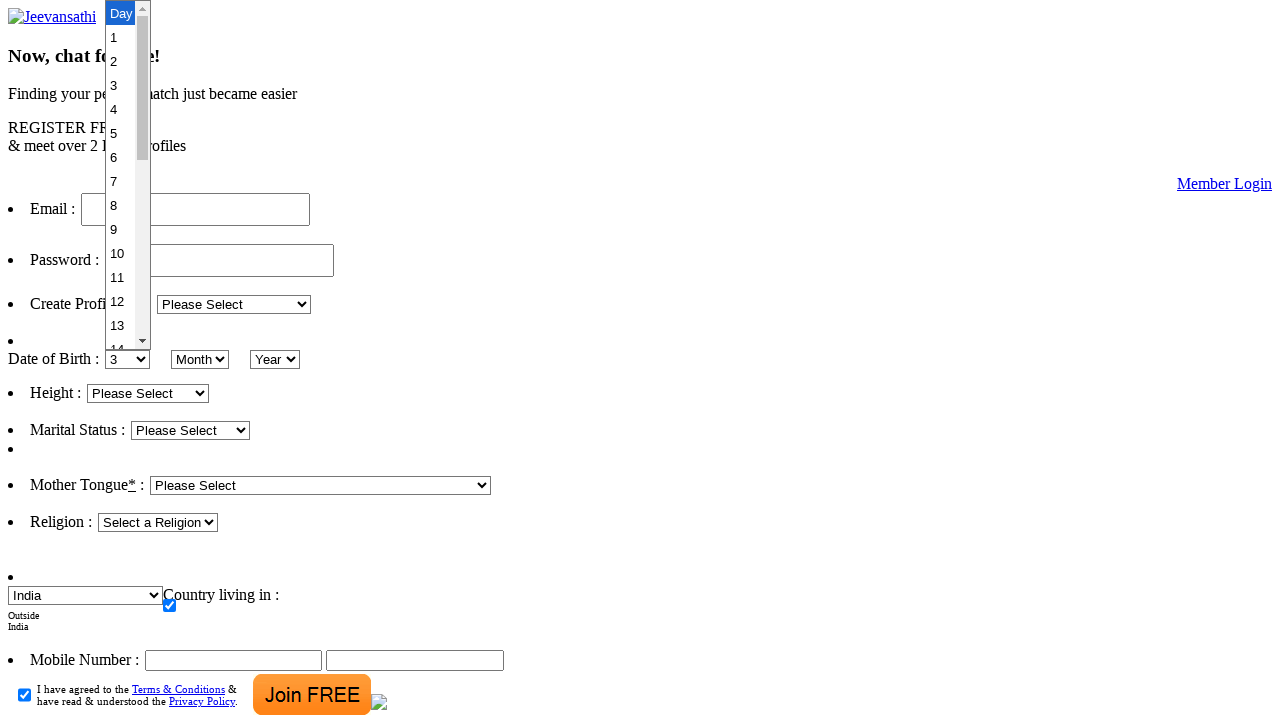

Clicked on the month dropdown in date of birth field at (200, 360) on select#reg_dtofbirth_month
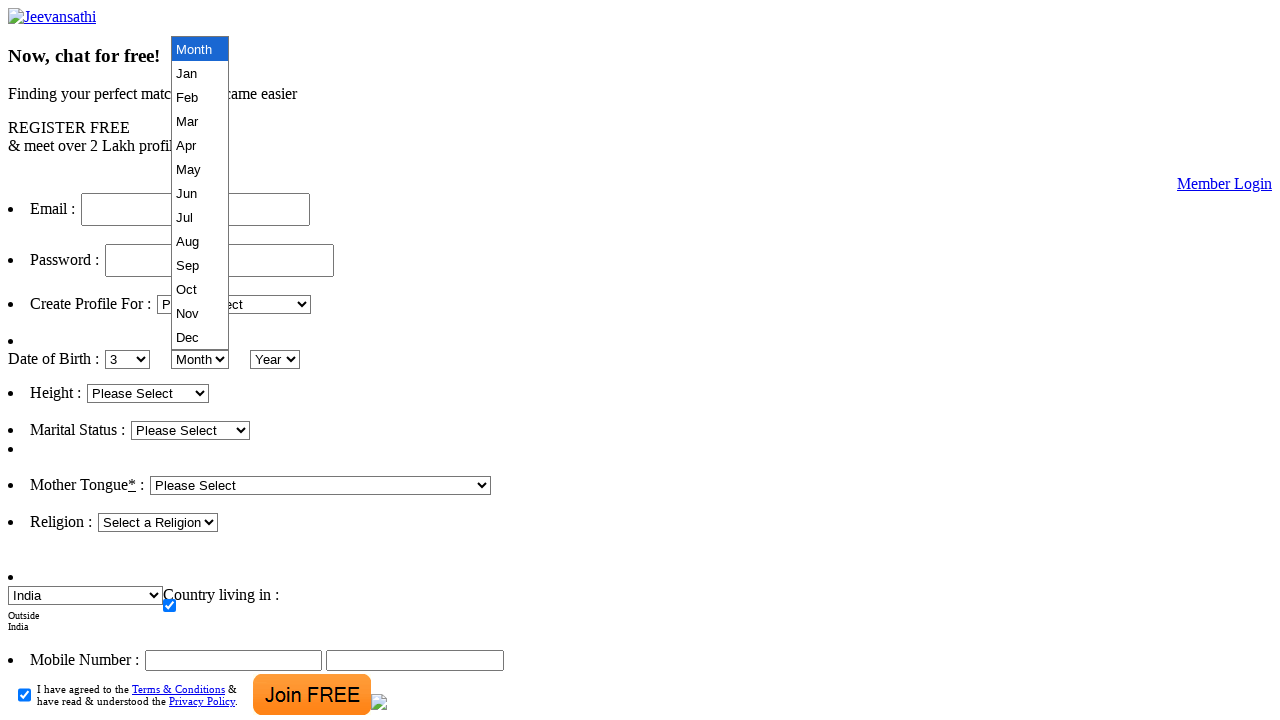

Selected month at index 10 (November) from the dropdown on select#reg_dtofbirth_month
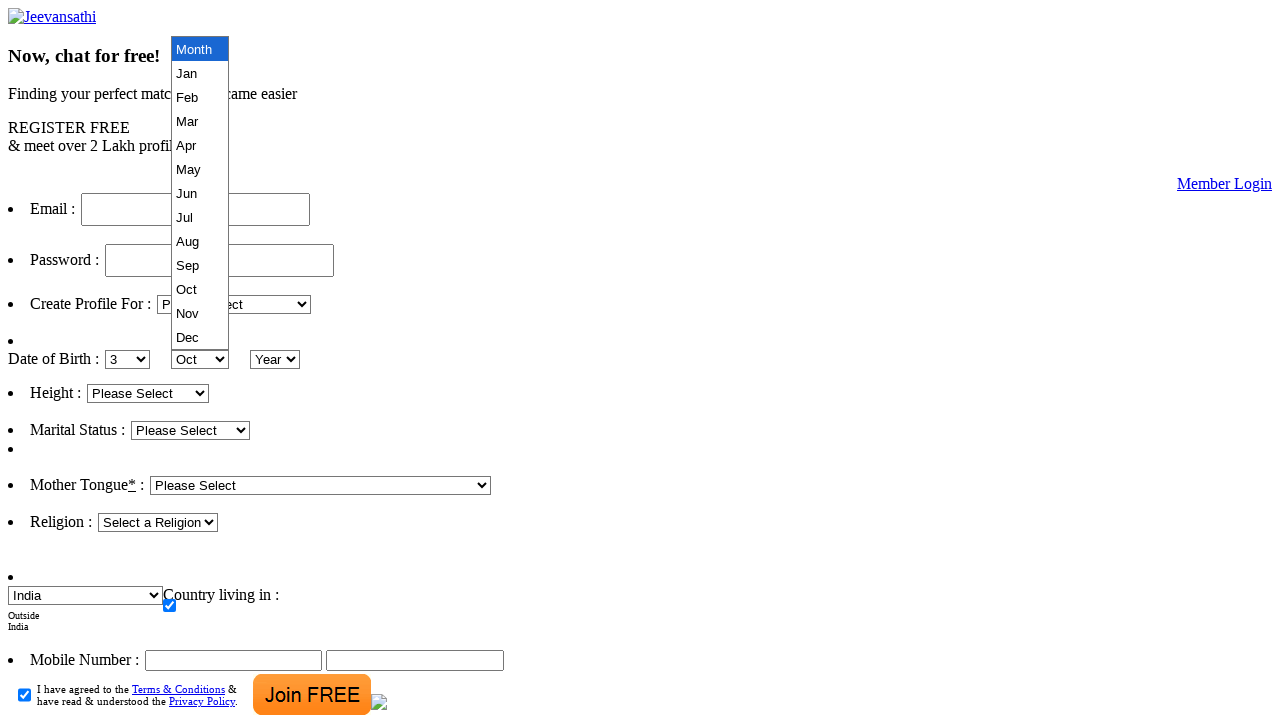

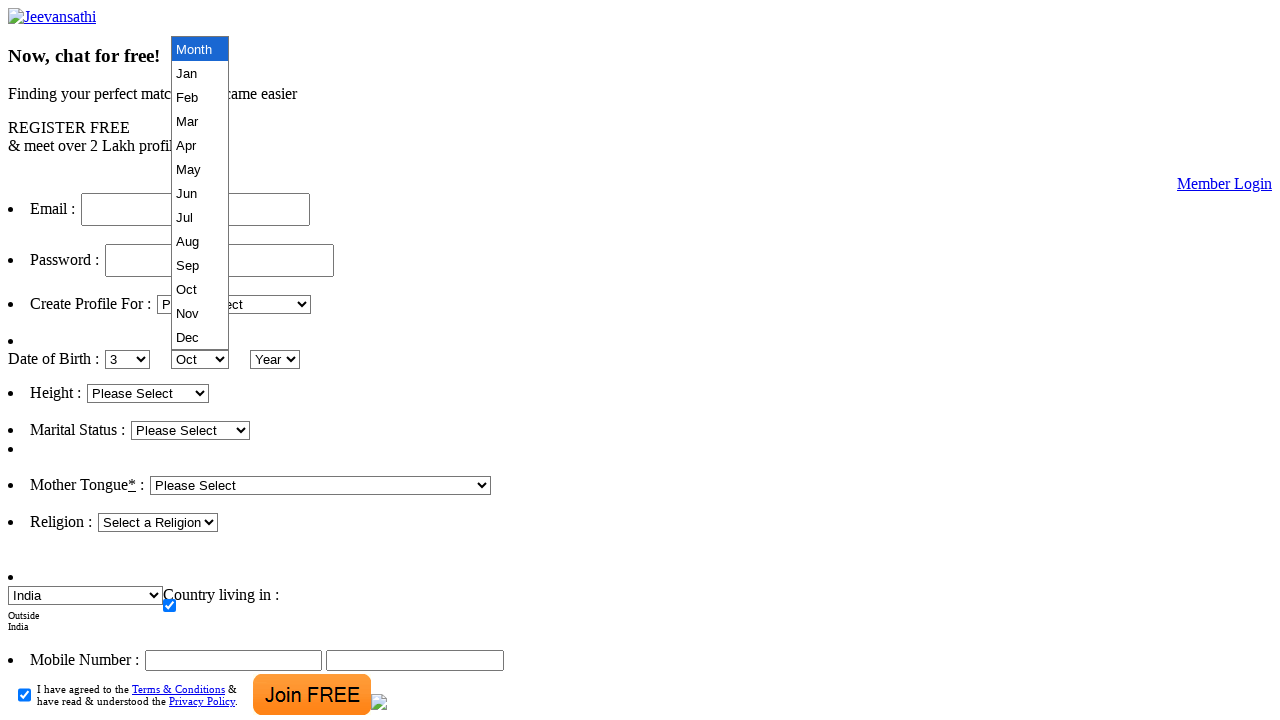